Tests the contact form functionality on Eveclass website by clicking "Começar Agora" button, opening the contact form, filling in name, email, and message fields, then submitting and closing the confirmation dialog.

Starting URL: https://testando.eveclass.com/pt

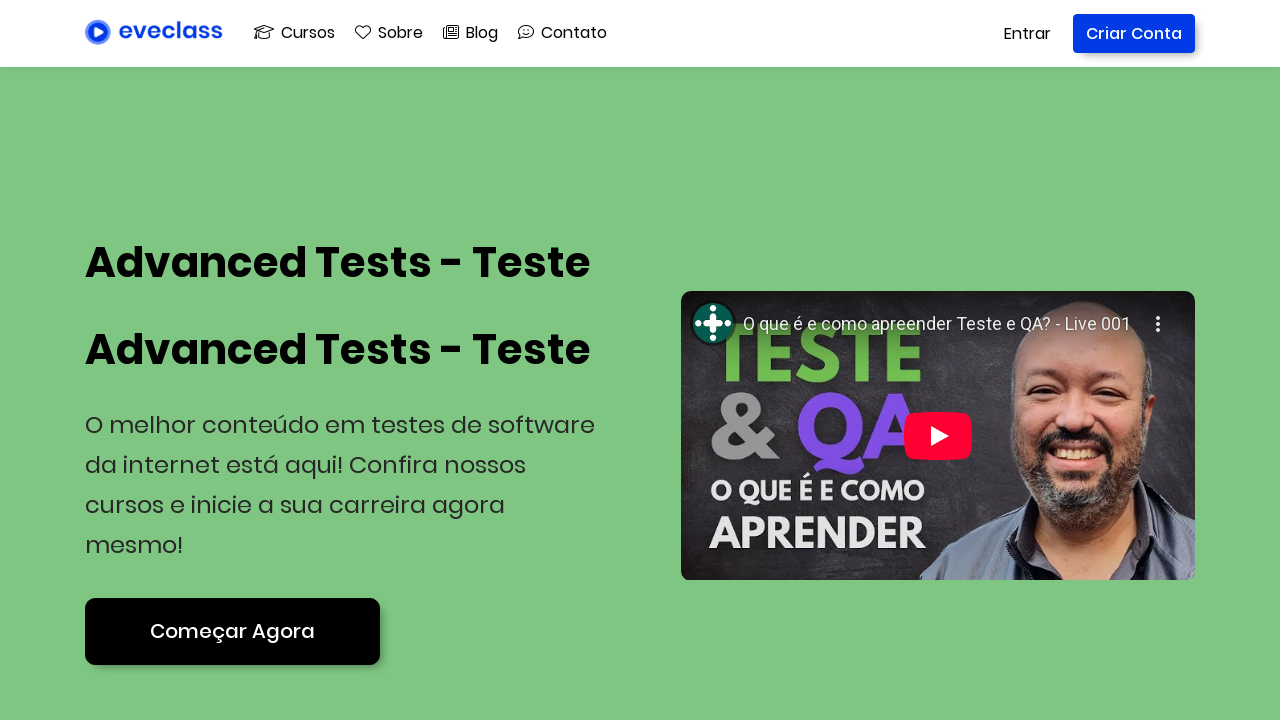

Clicked 'Começar Agora' button at (232, 631) on .button-custom:nth-child(4) > .button-text > span > span
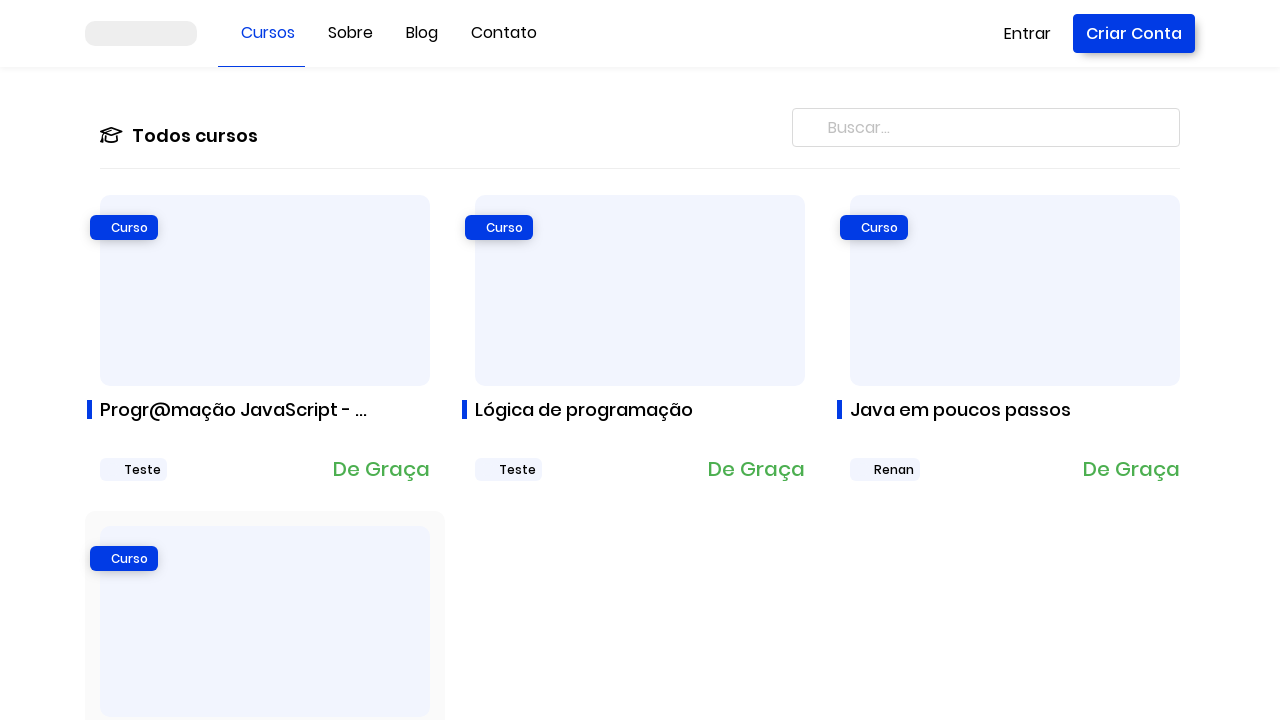

Clicked contact/chat icon to open contact form at (500, 32) on .fal.fa-comment-smile
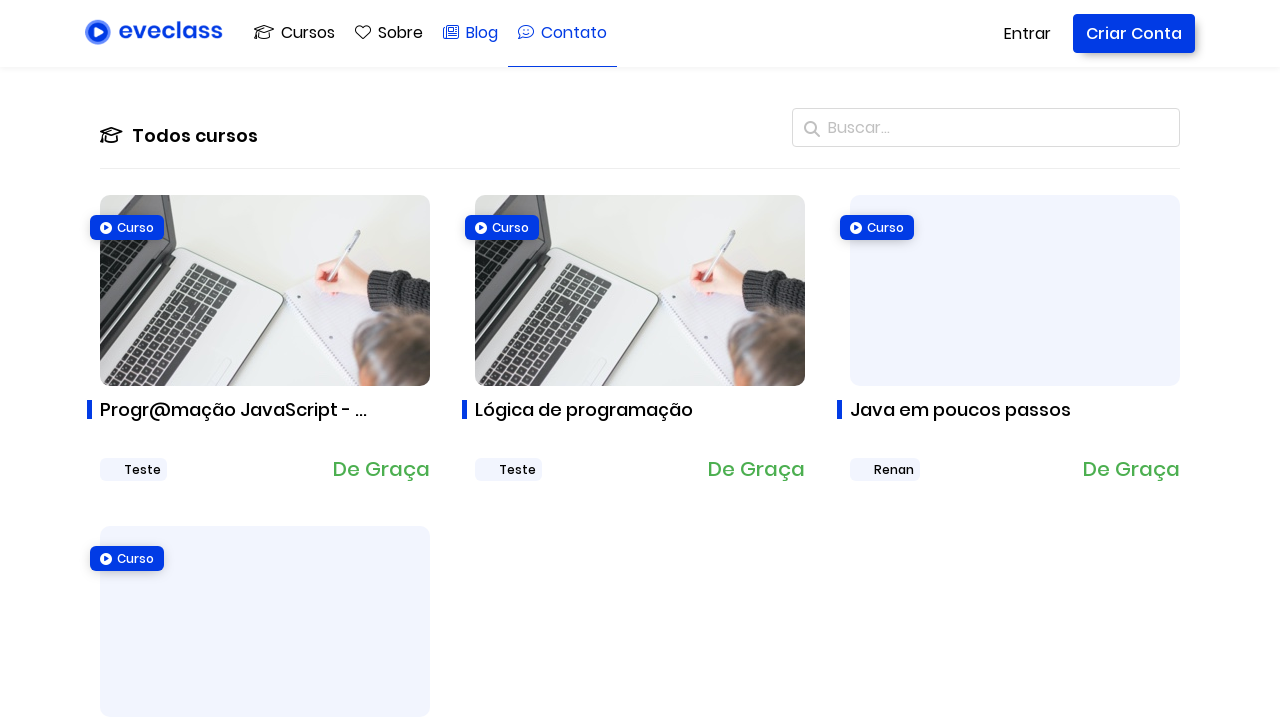

Filled name field with 'Carlos Eduardo' on input[data-vv-as='Nome'][type='text']
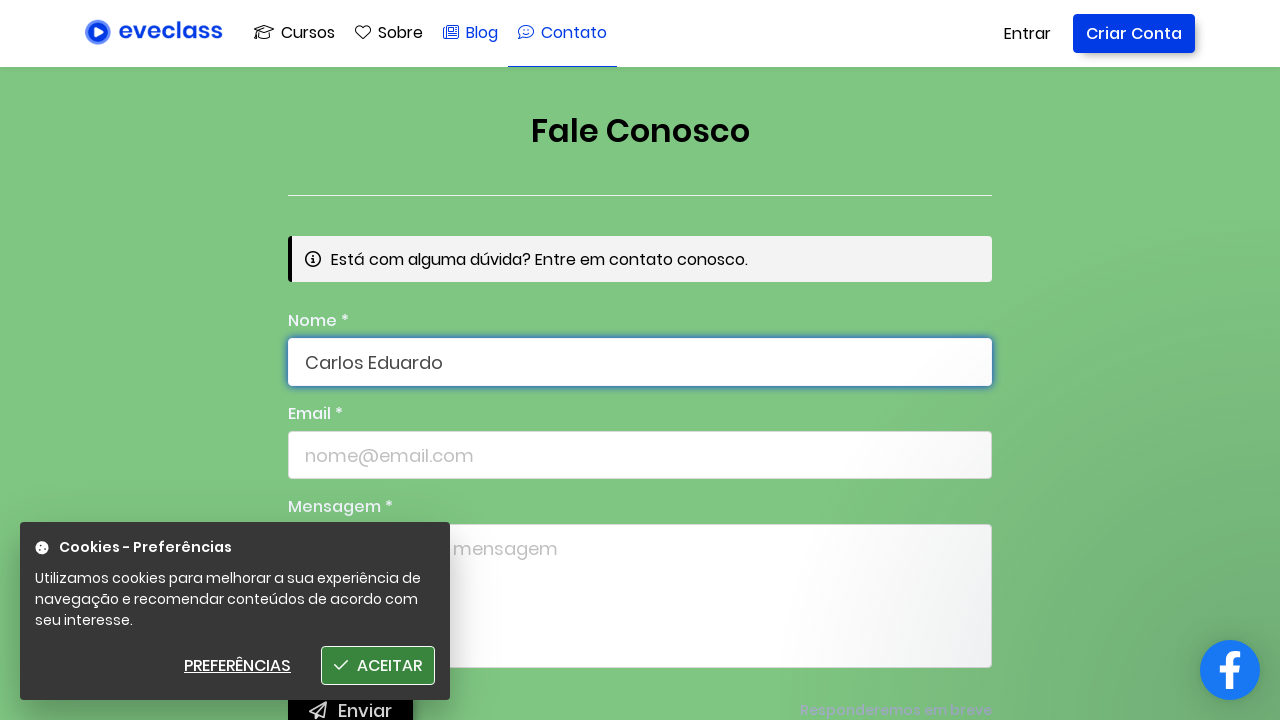

Filled email field with 'carlos.eduardo@example.com' on input[data-vv-as='Email'][type='Email']
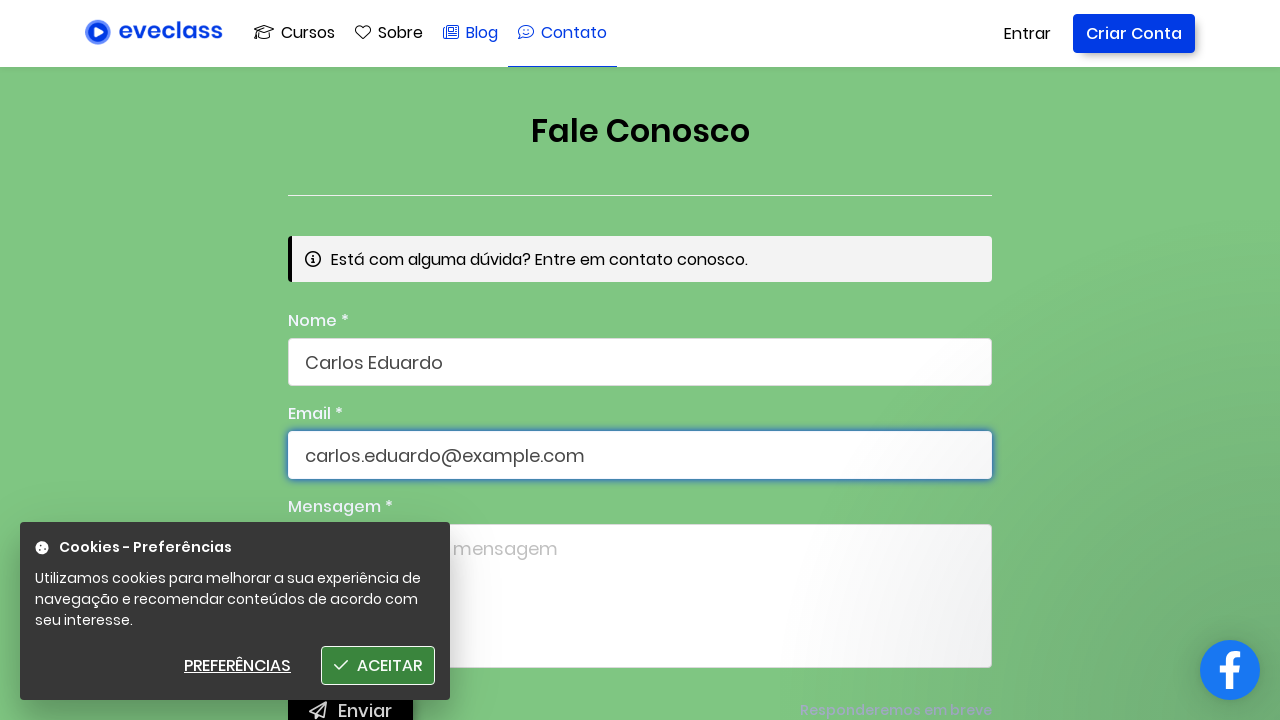

Filled message field with test message on textarea[placeholder='Digite aqui a sua mensagem']
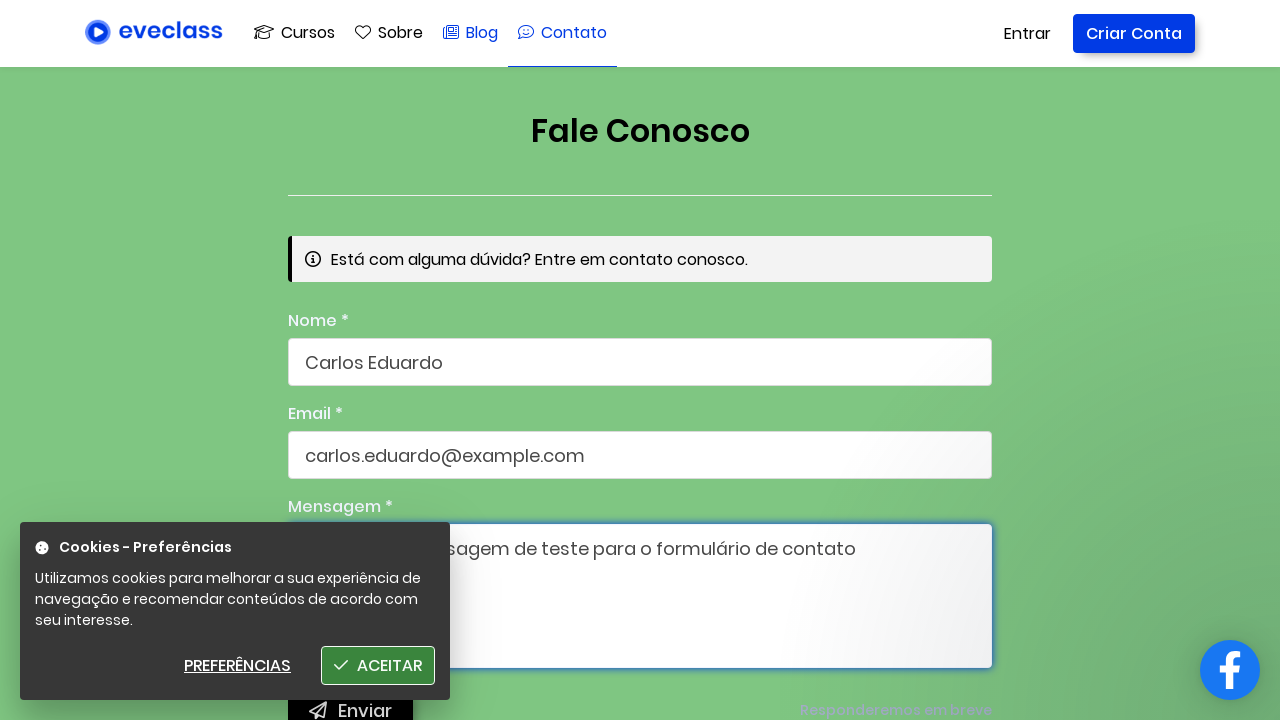

Clicked submit button to send contact form at (350, 360) on button.button-custom
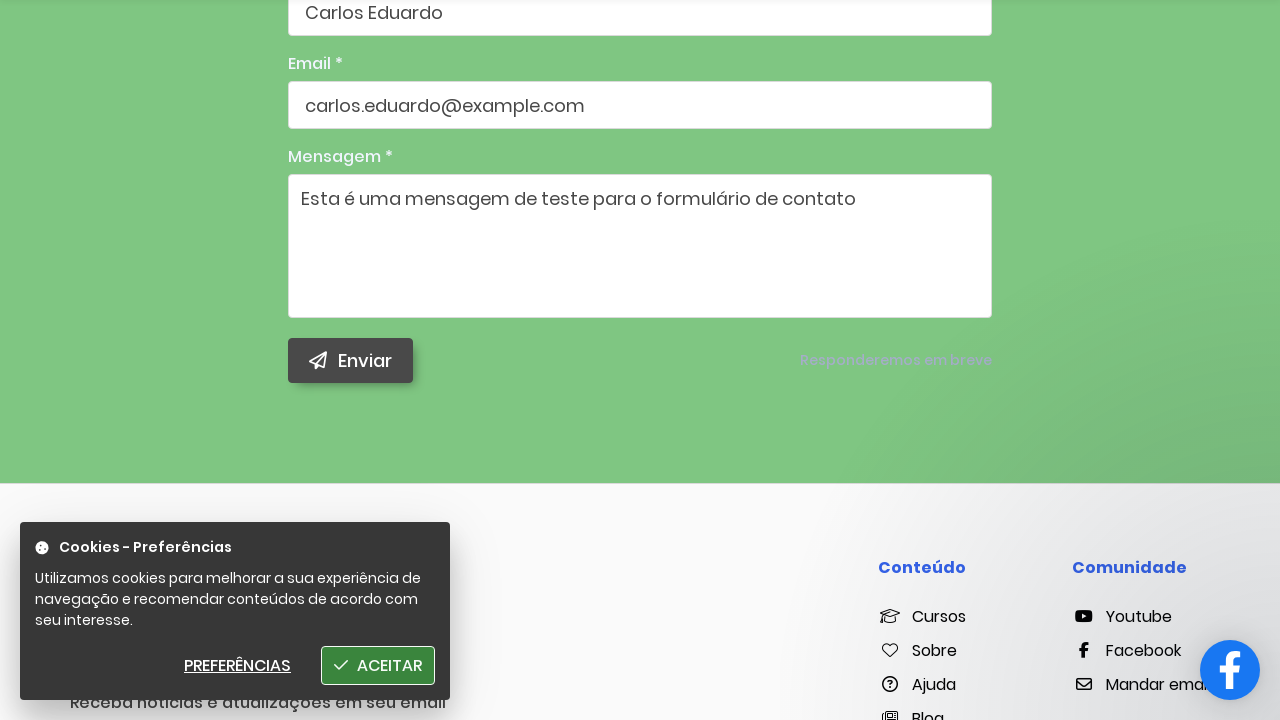

Confirmation dialog appeared
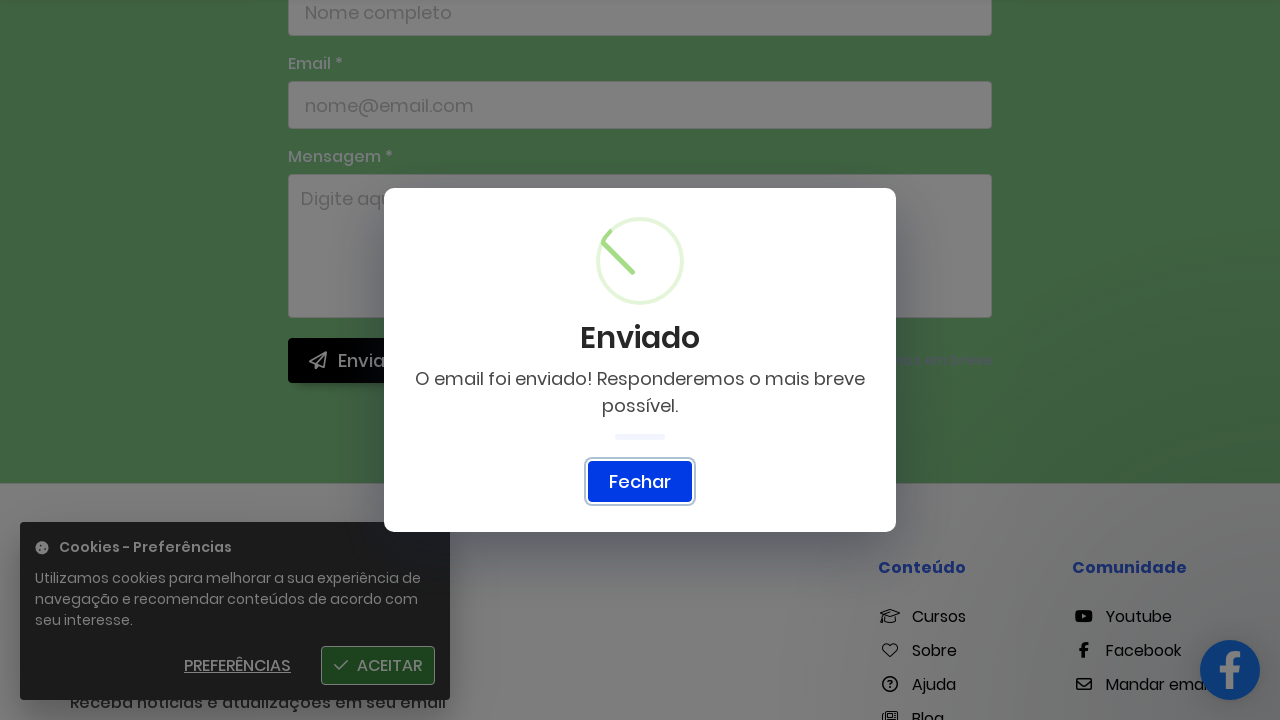

Clicked confirmation button to close dialog at (640, 482) on button.swal2-confirm
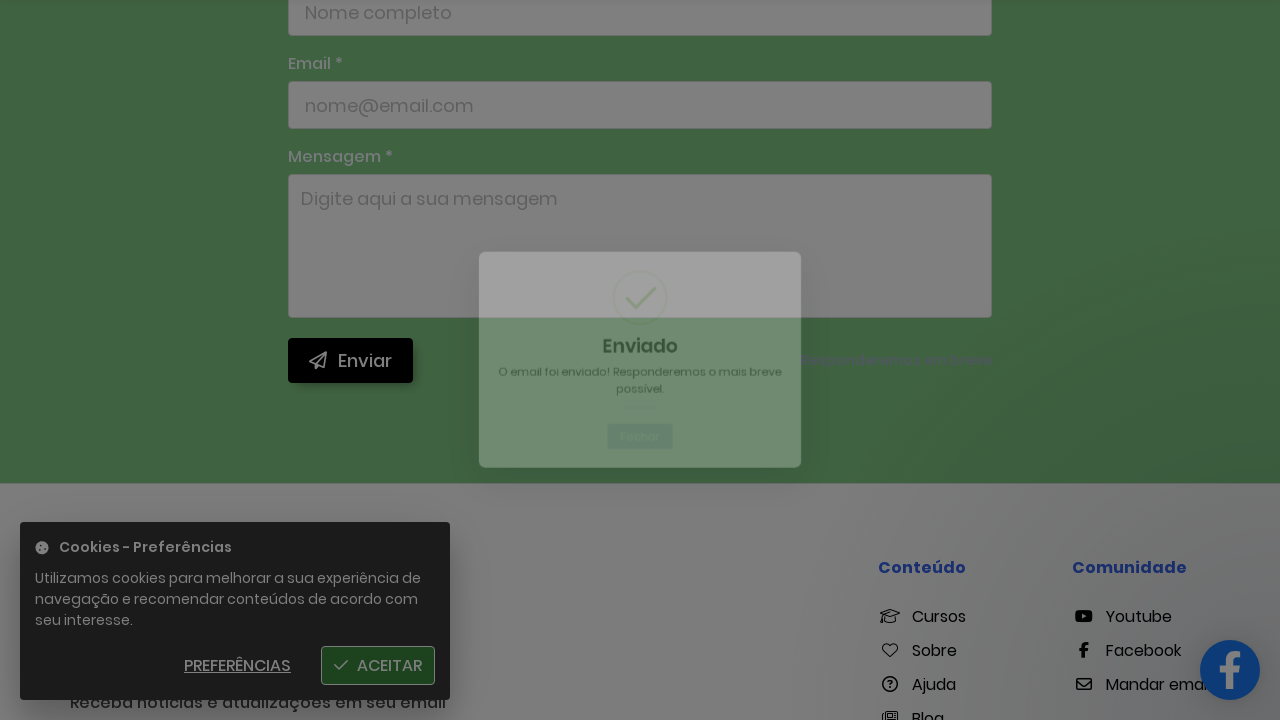

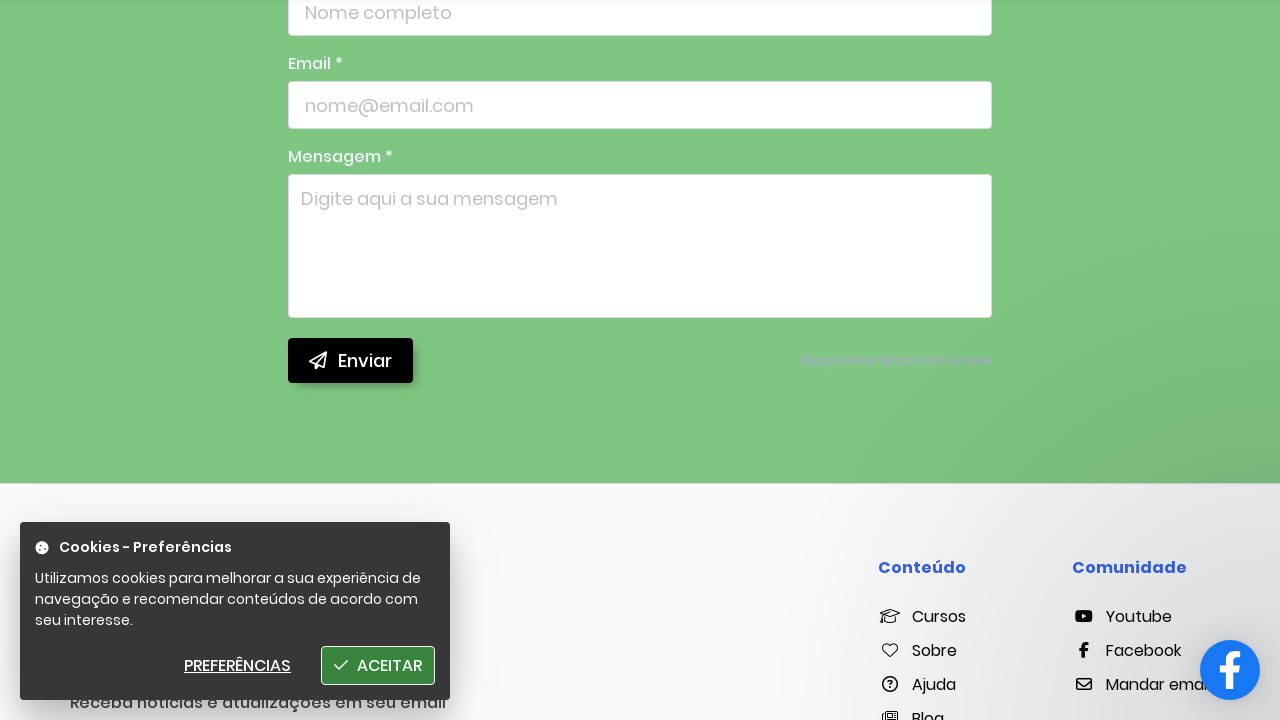